Tests that clicking the "Elemental Selenium" link opens a new tab, then verifies the heading on the new page is visible and contains the expected text "Elemental Selenium".

Starting URL: https://the-internet.herokuapp.com/iframe

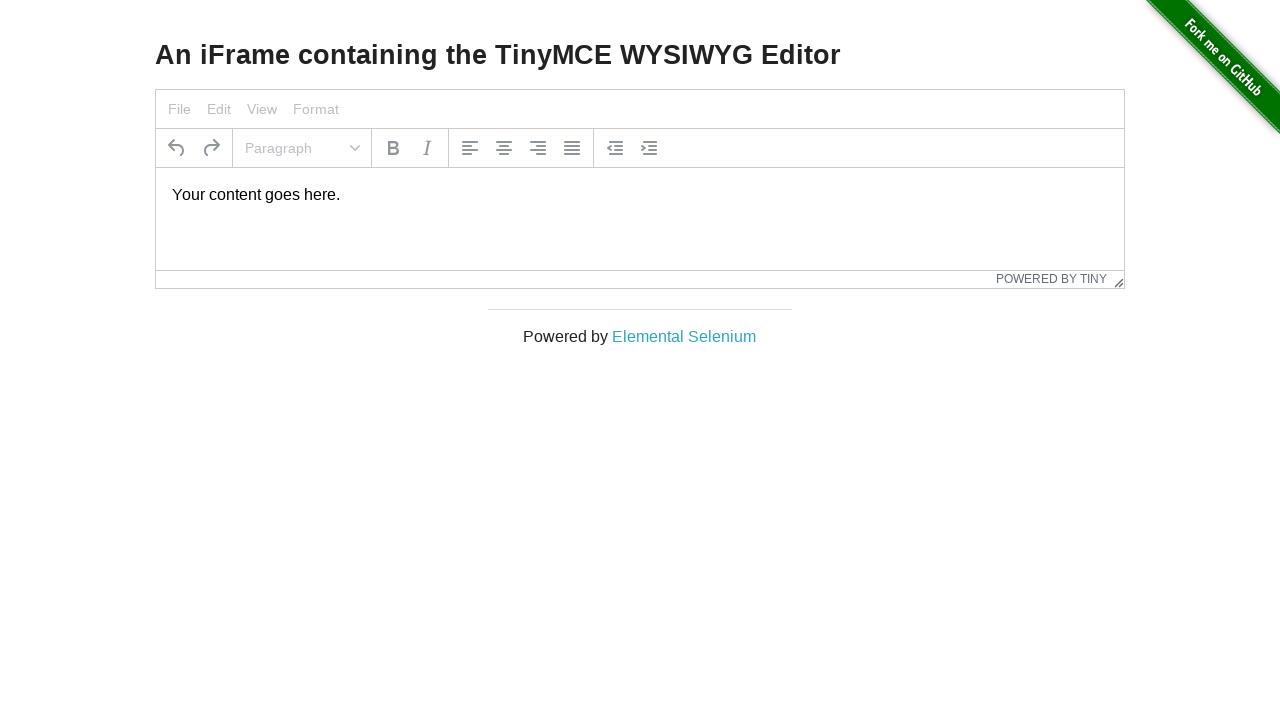

Clicked 'Elemental Selenium' link to open new tab at (684, 336) on text=Elemental Selenium
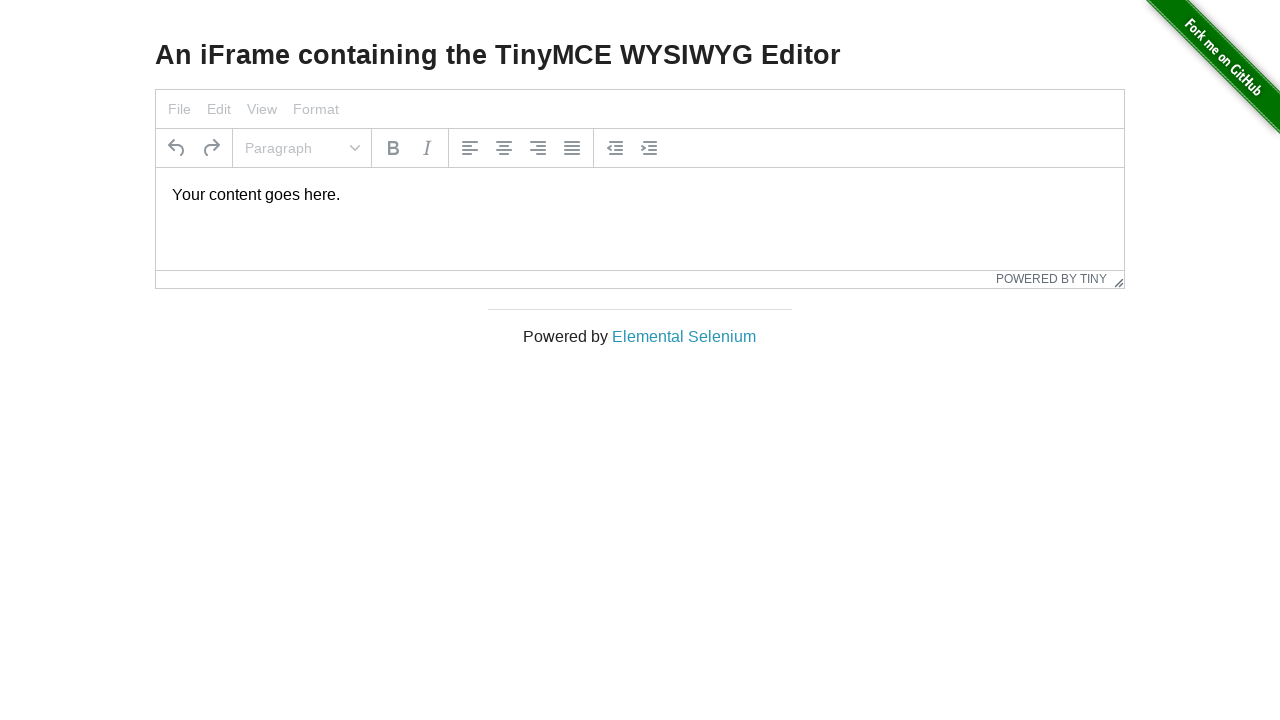

Captured new page from popup
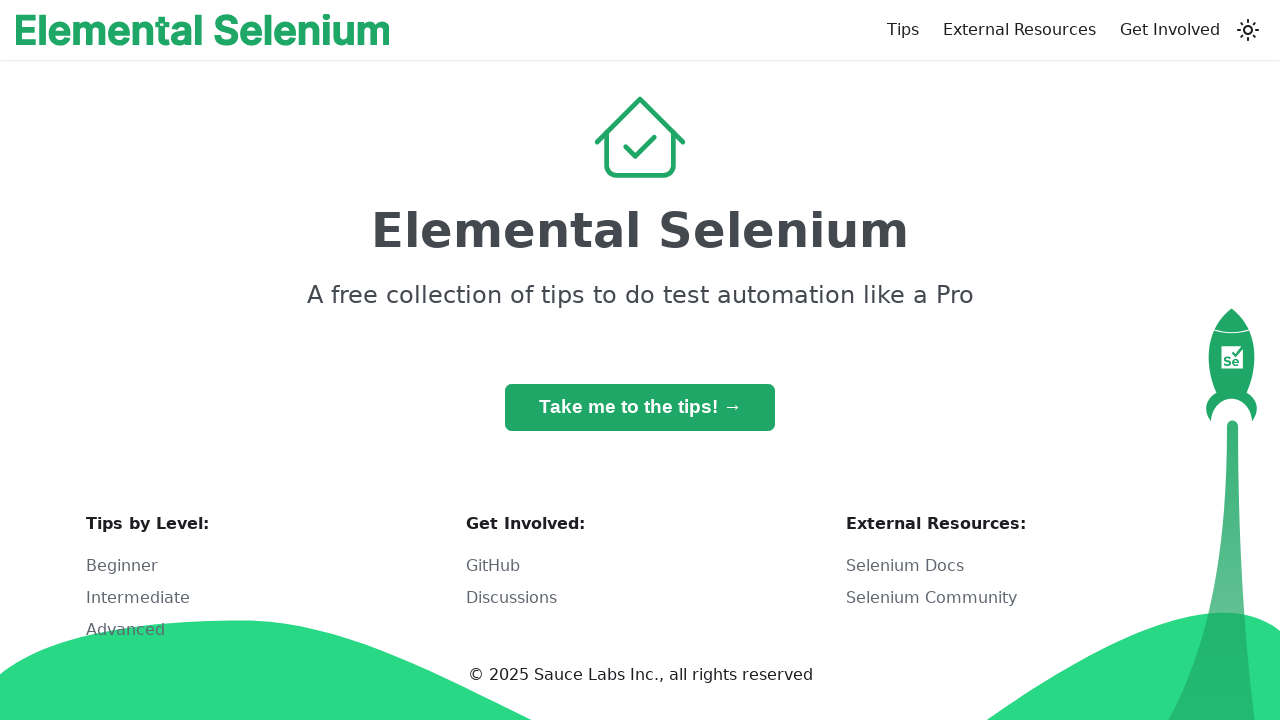

New page finished loading
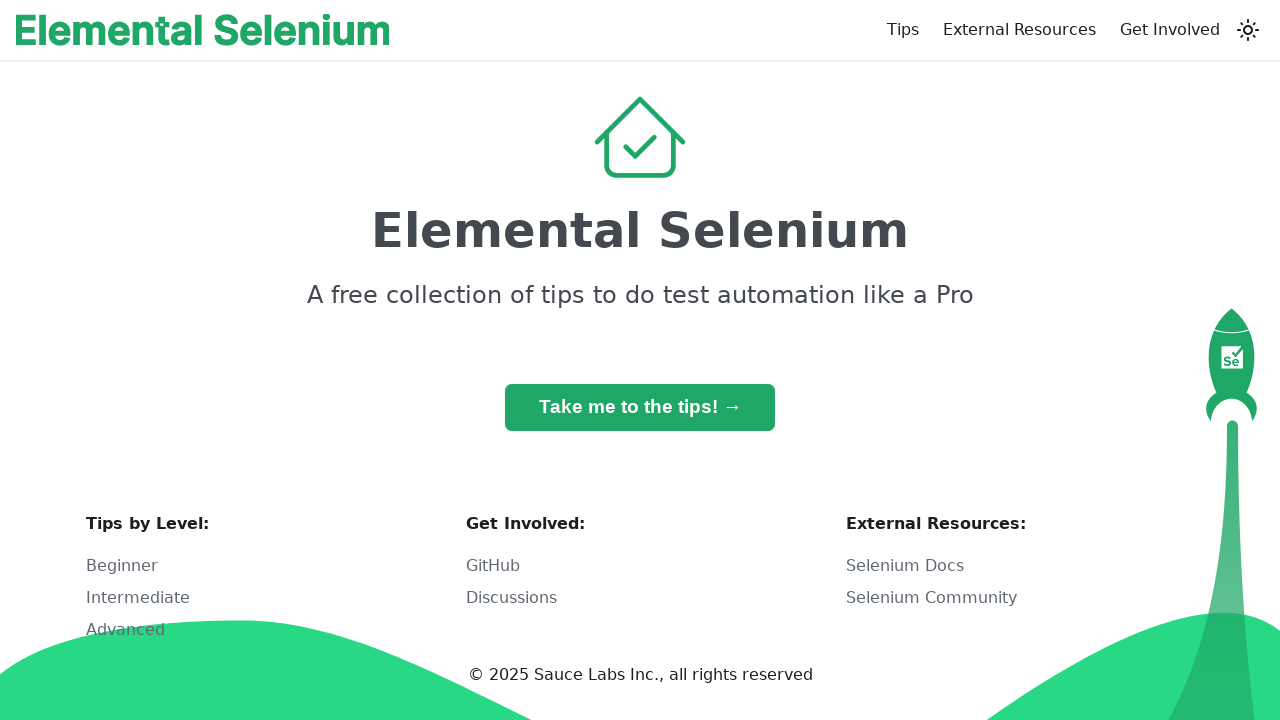

H1 heading became visible on new page
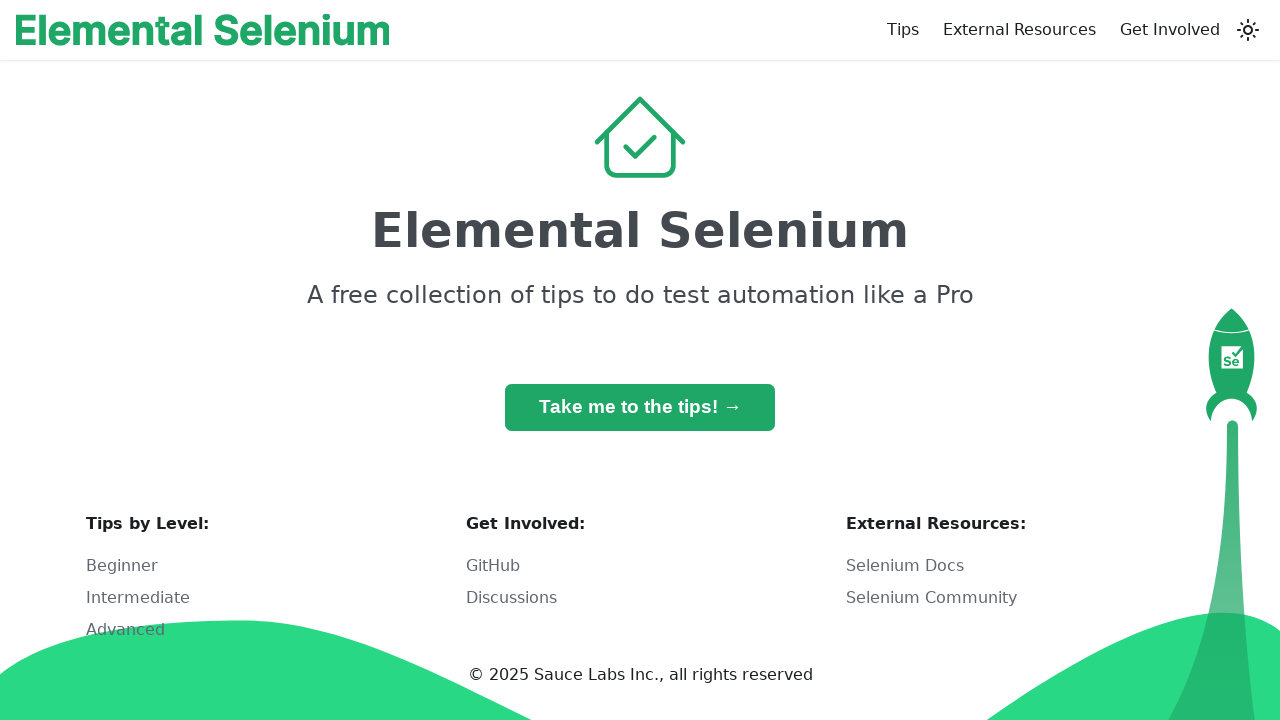

Verified h1 heading is visible
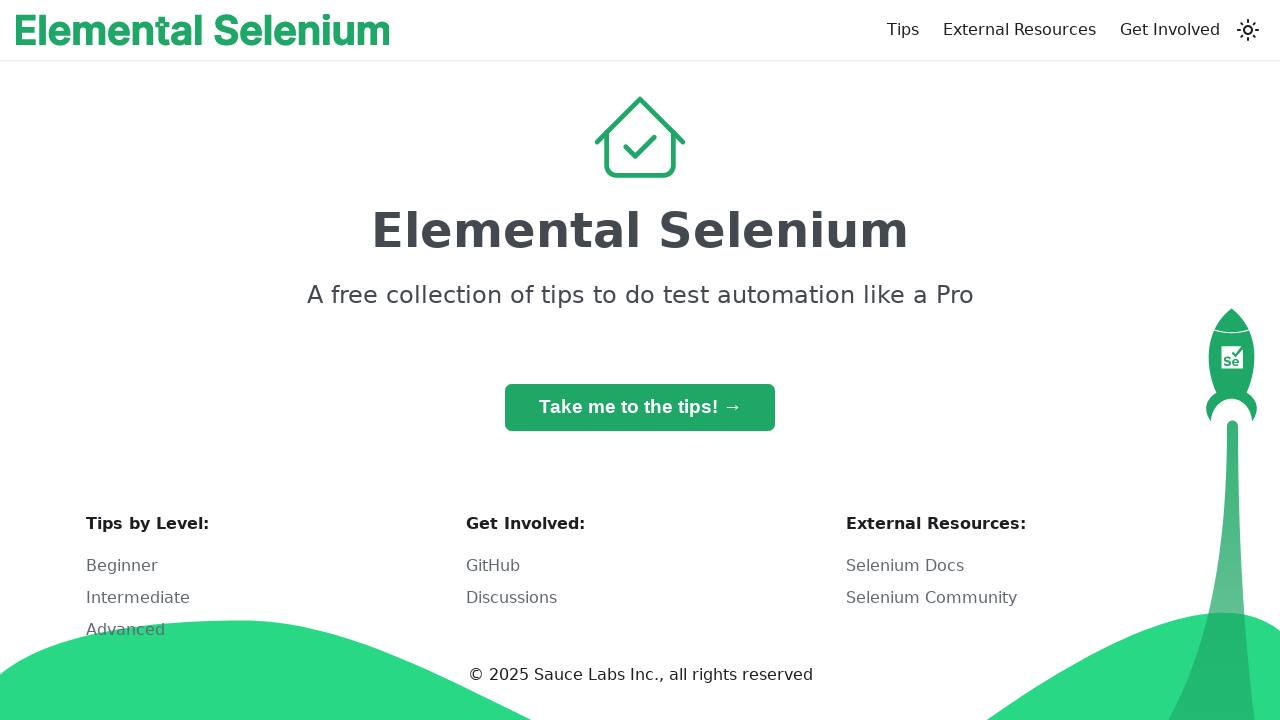

Verified h1 heading text is 'Elemental Selenium'
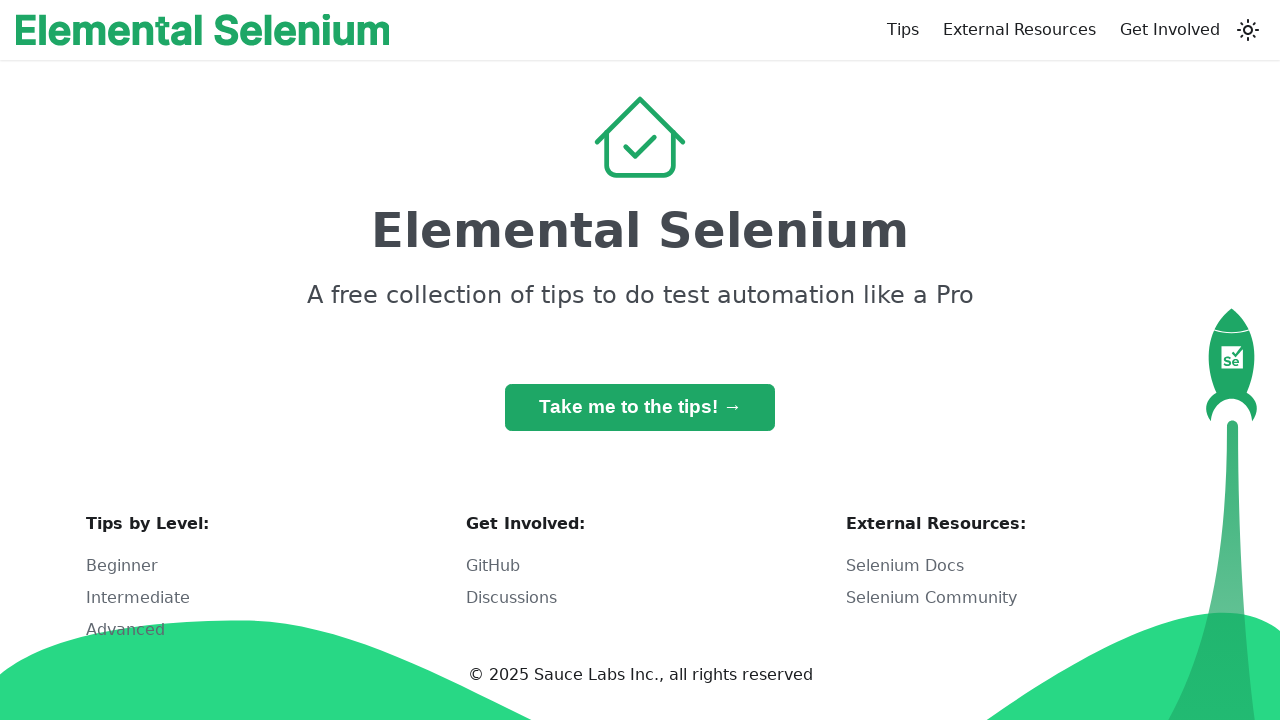

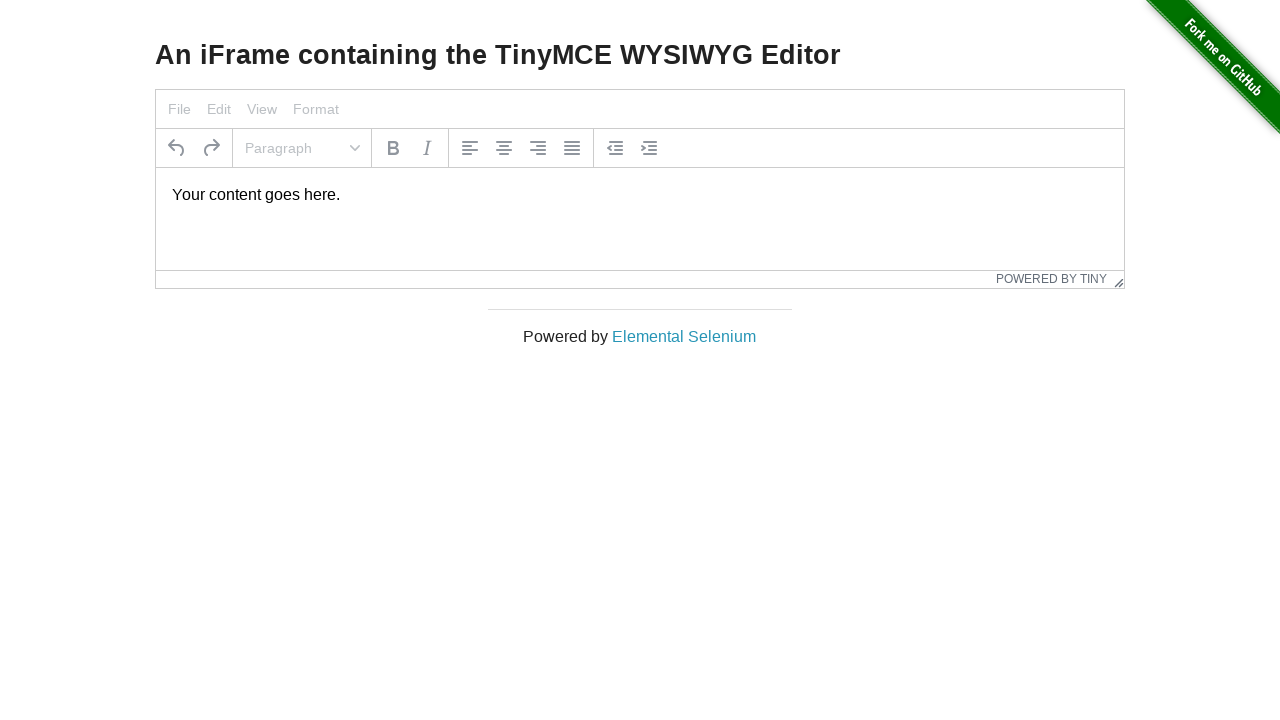